Fills a firstname input field with uppercase text using SHIFT key modifier

Starting URL: https://awesomeqa.com/practice.html

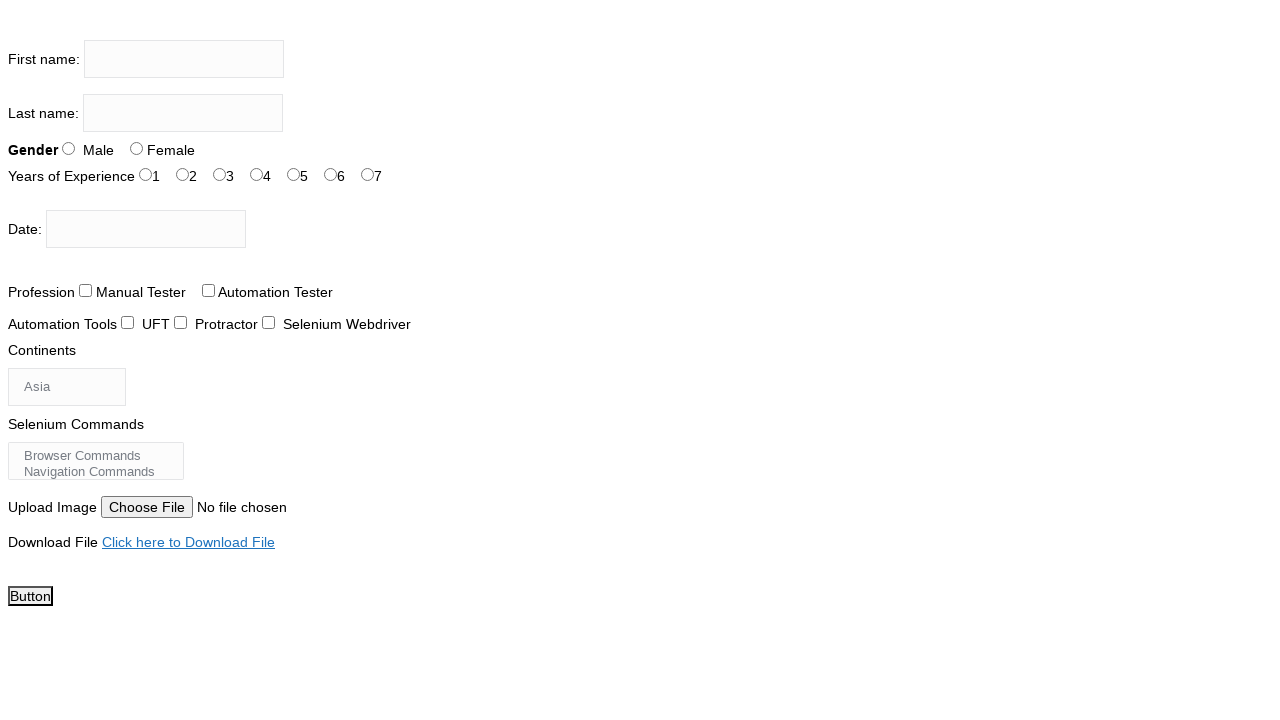

Navigated to https://awesomeqa.com/practice.html
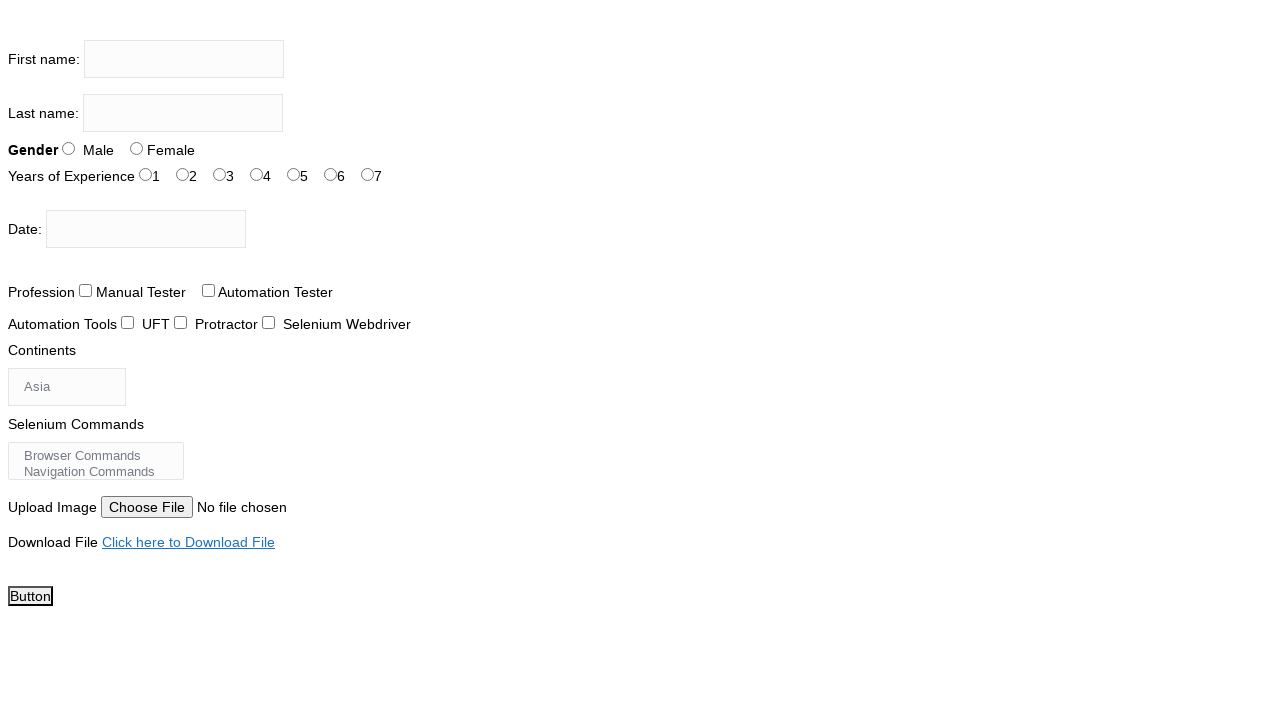

Filled firstname input field with uppercase text 'VIJAY KUMAR' using keyboard
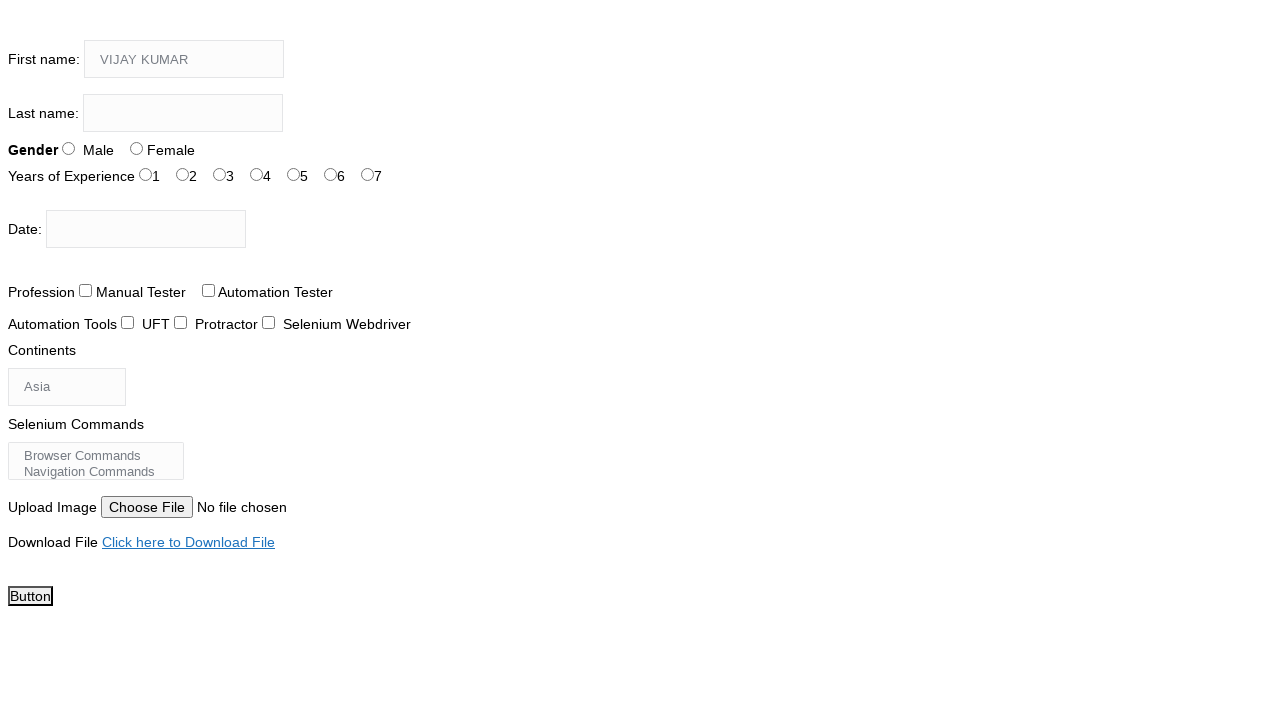

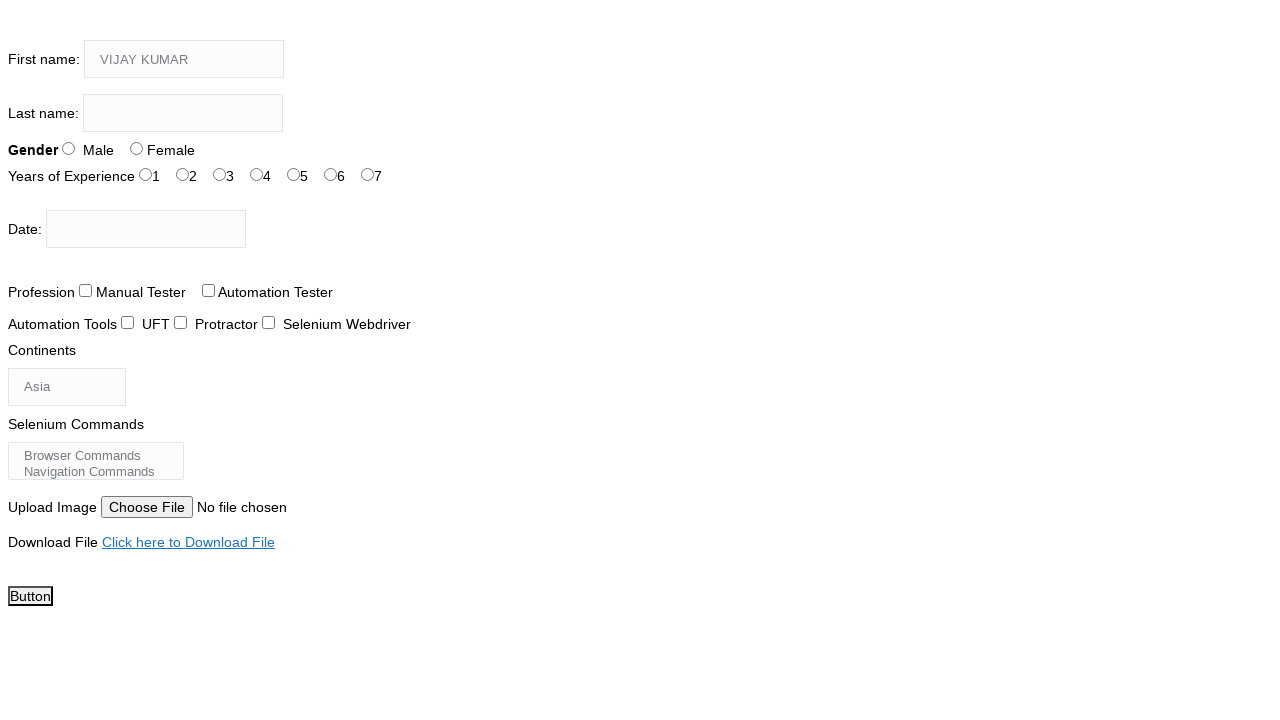